Tests simple alert dialog by clicking show button and accepting the alert

Starting URL: https://www.leafground.com/alert.xhtml

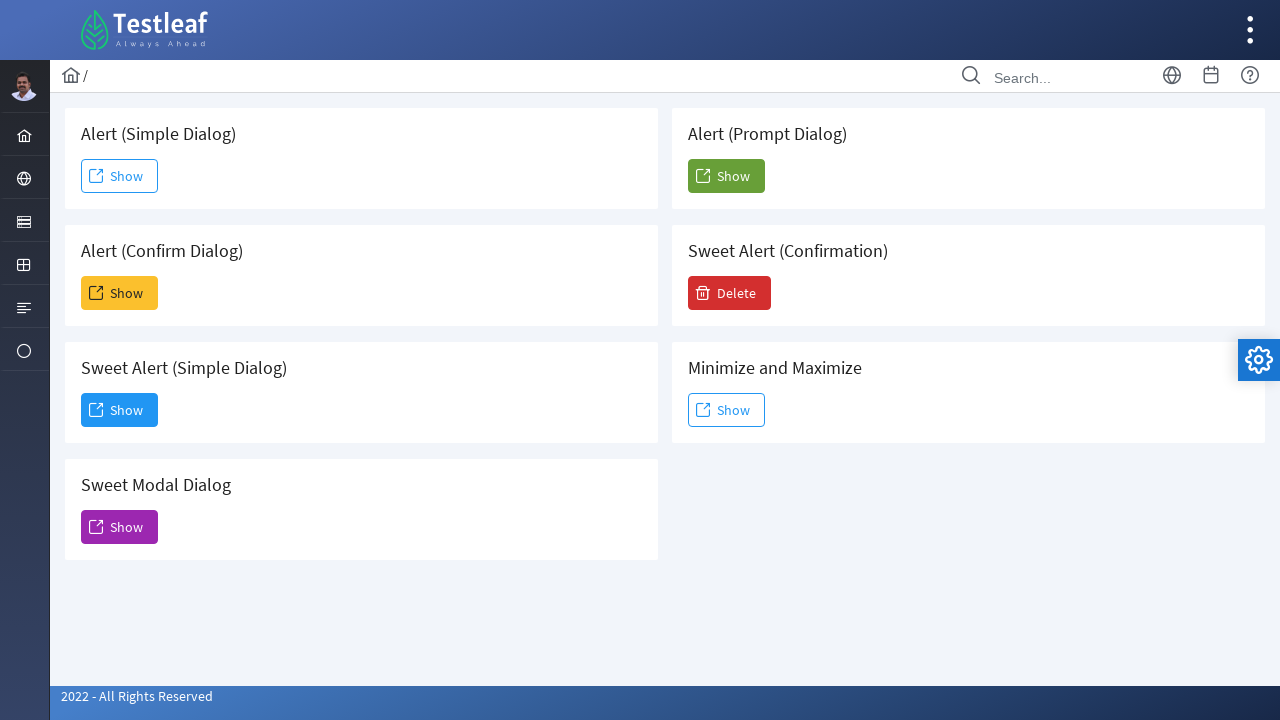

Clicked show button to trigger simple alert dialog at (120, 176) on #j_idt88\:j_idt91
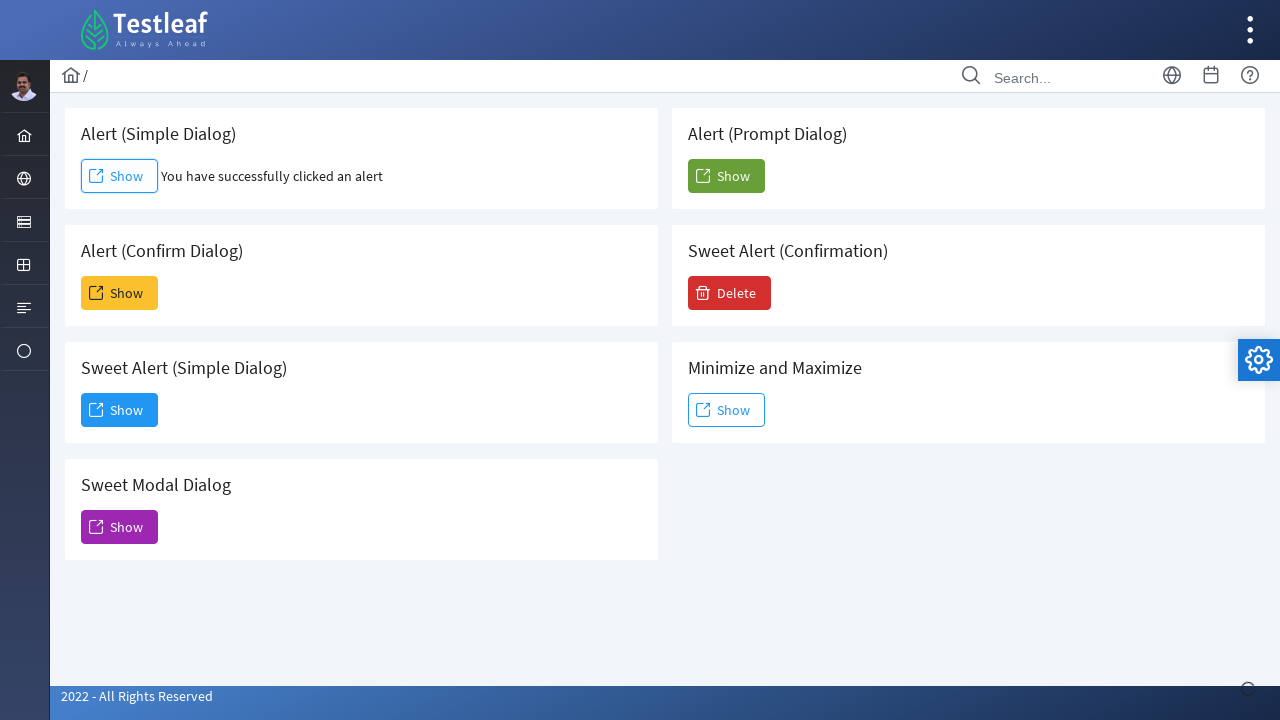

Set up dialog handler to accept alert
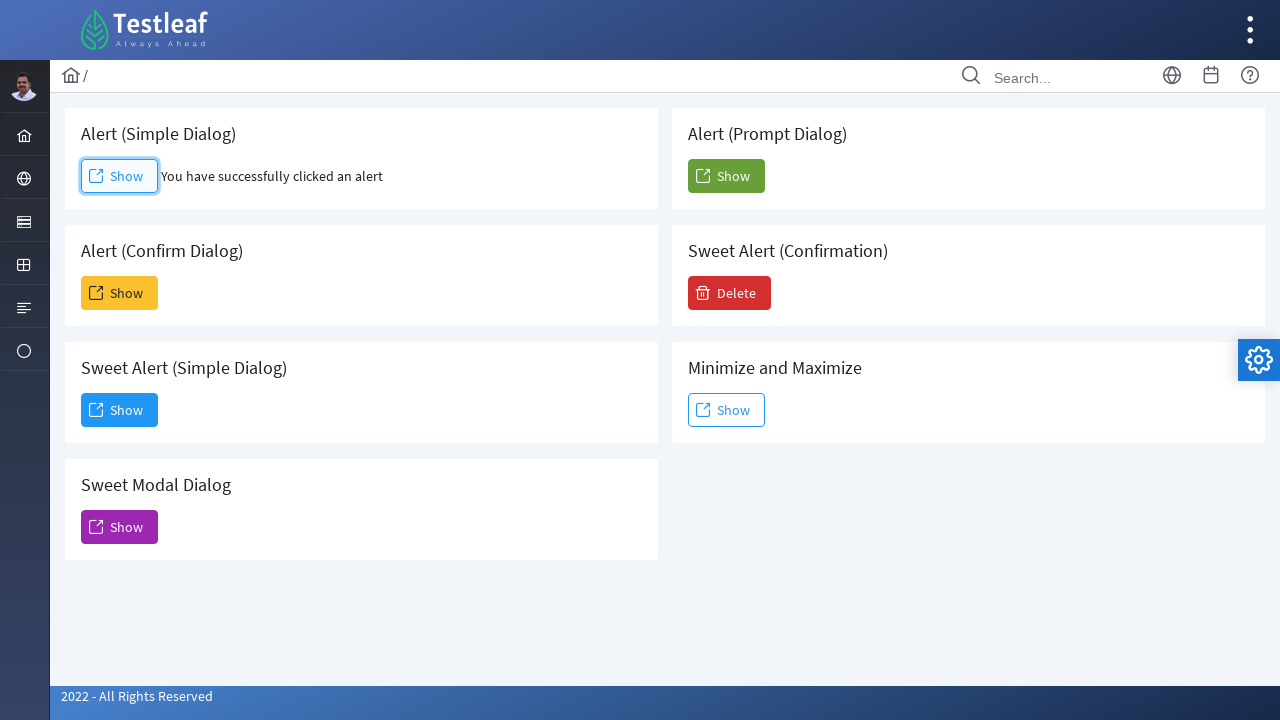

Verified result text is displayed after accepting alert
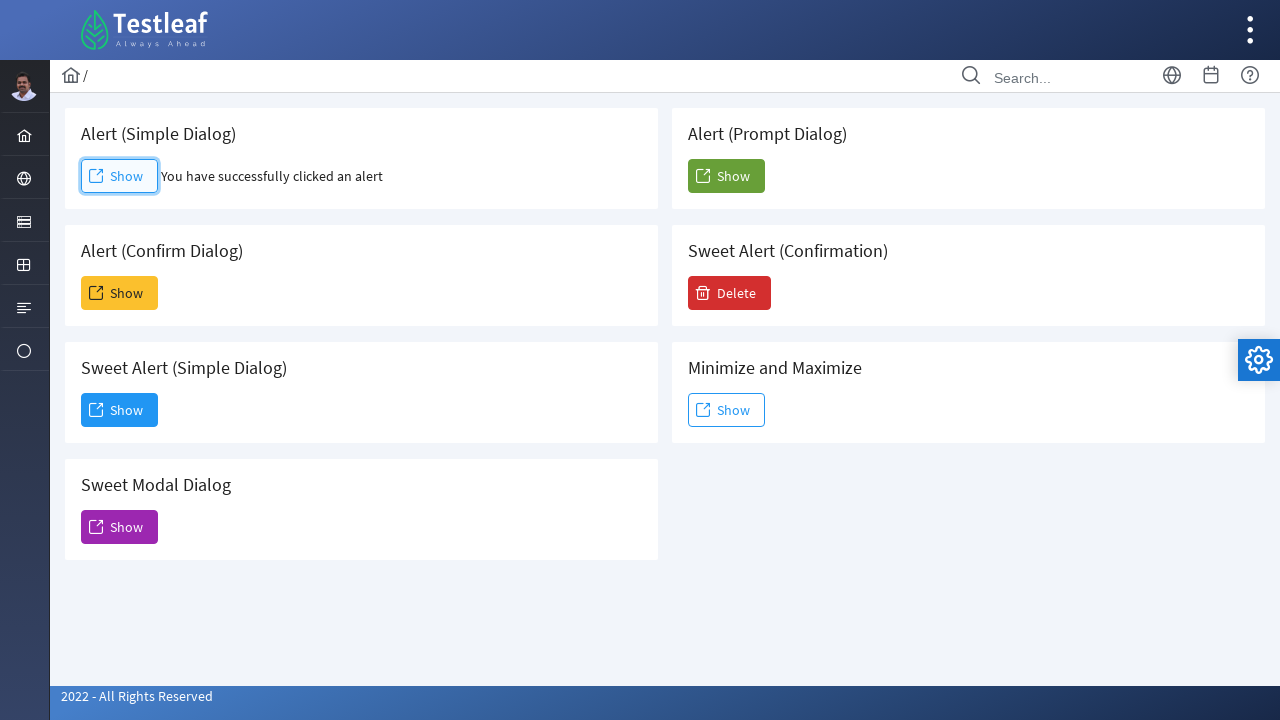

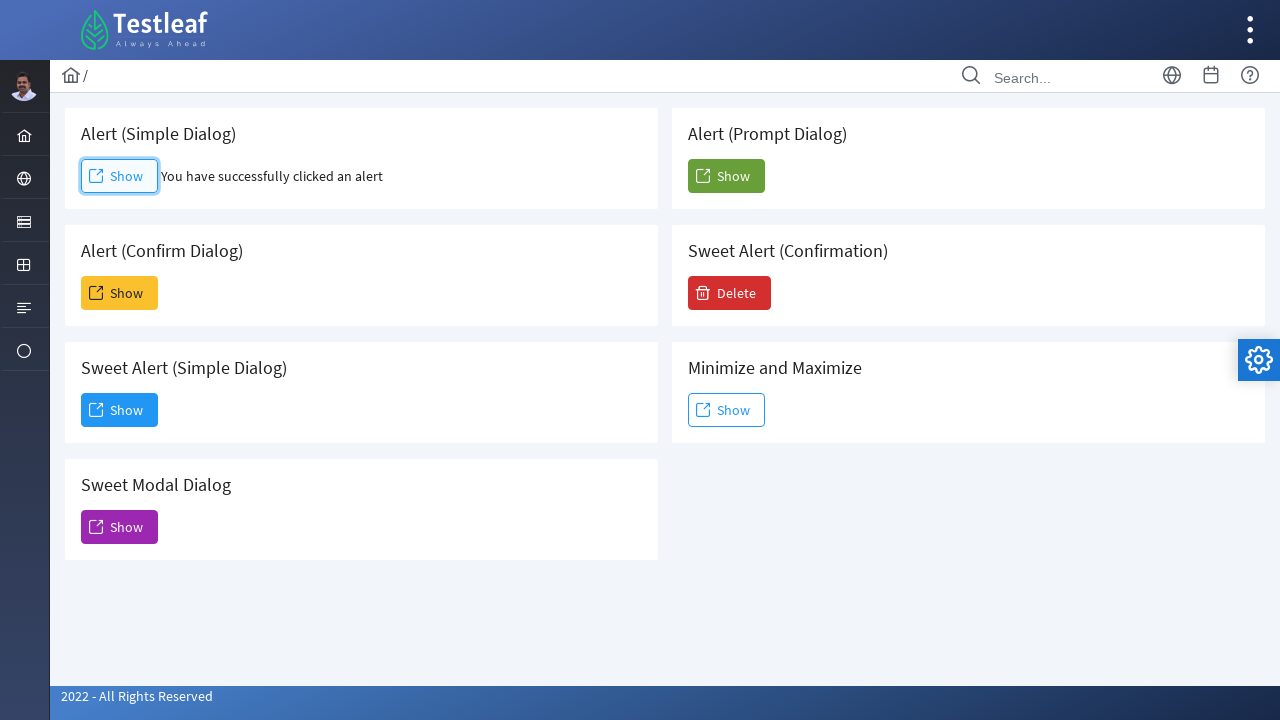